Navigates to a YouTube channel's videos page and scrolls down repeatedly to load all videos using infinite scroll, waiting for new content to appear after each scroll.

Starting URL: https://www.youtube.com/@LukeVonKarma/videos

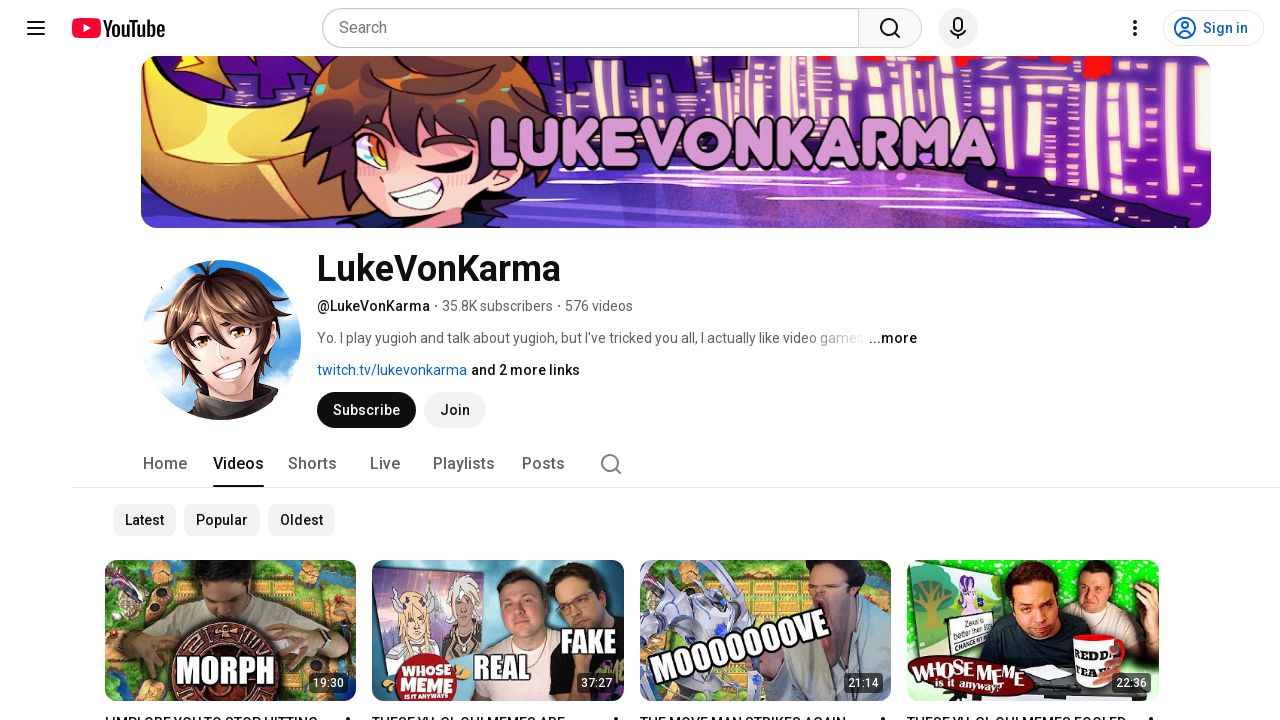

Waited for video title selector to load on YouTube channel videos page
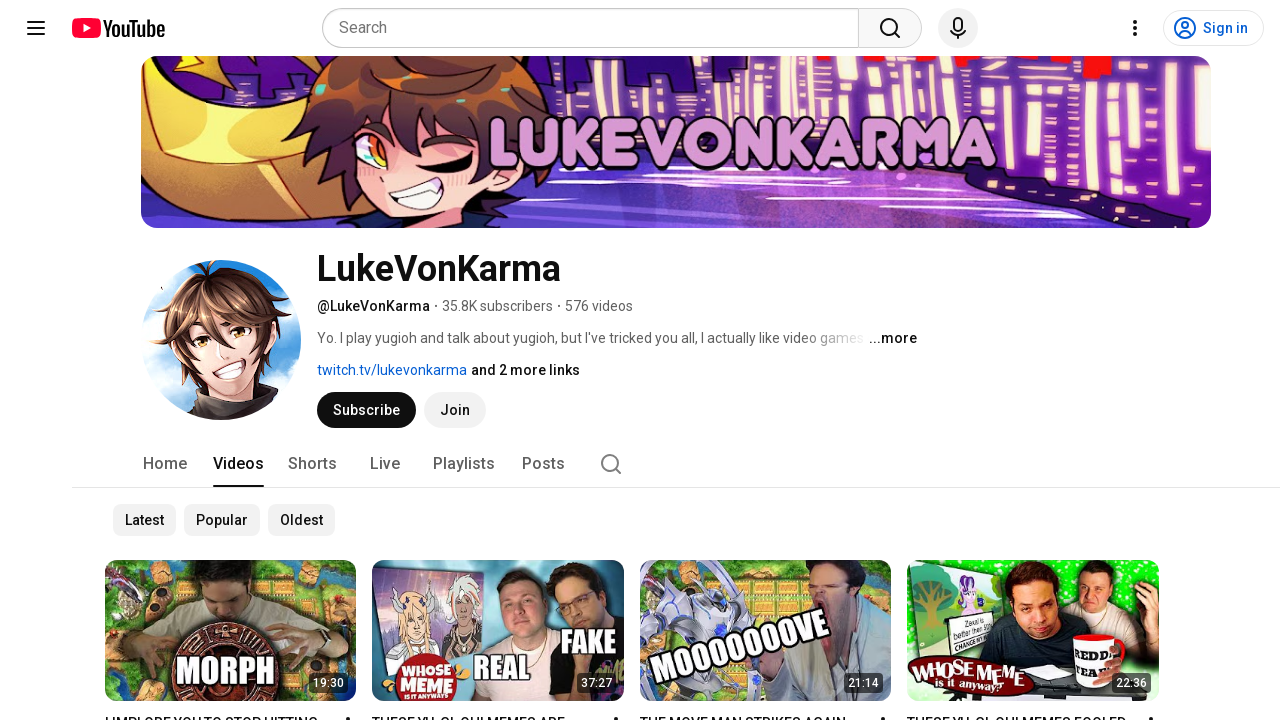

Evaluated initial document scroll height
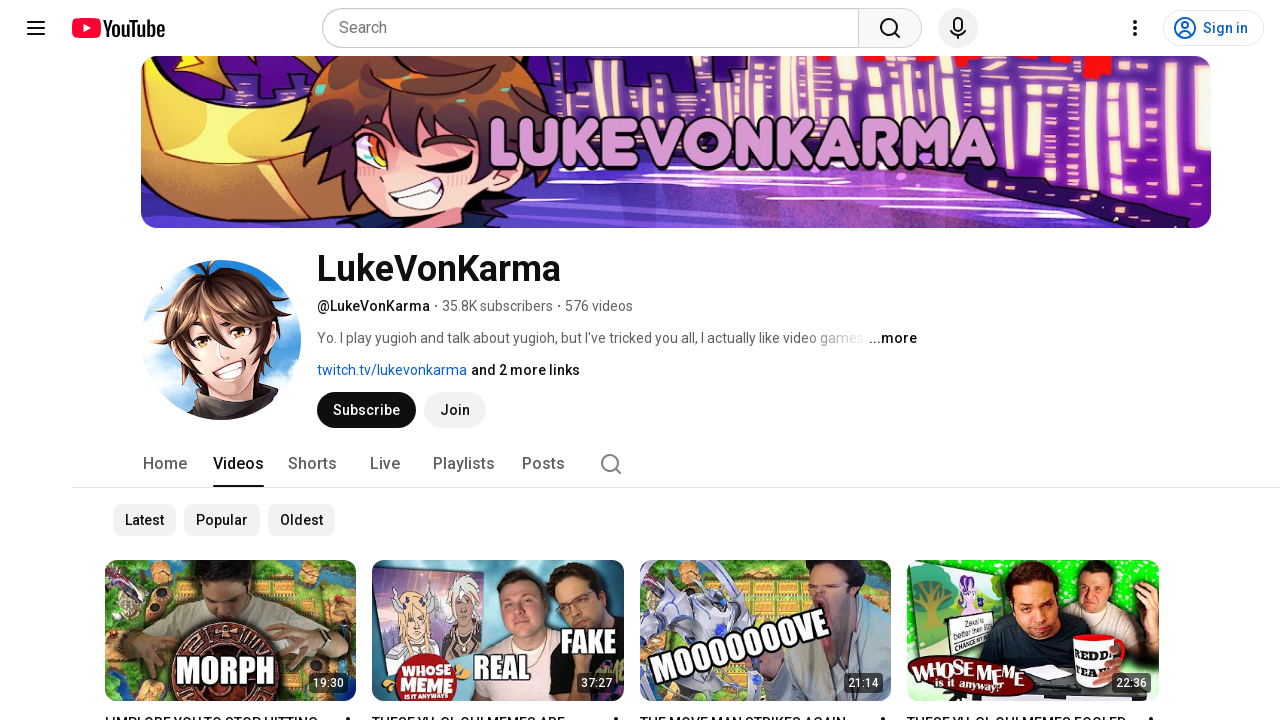

Scrolled to bottom of page (iteration 1/10)
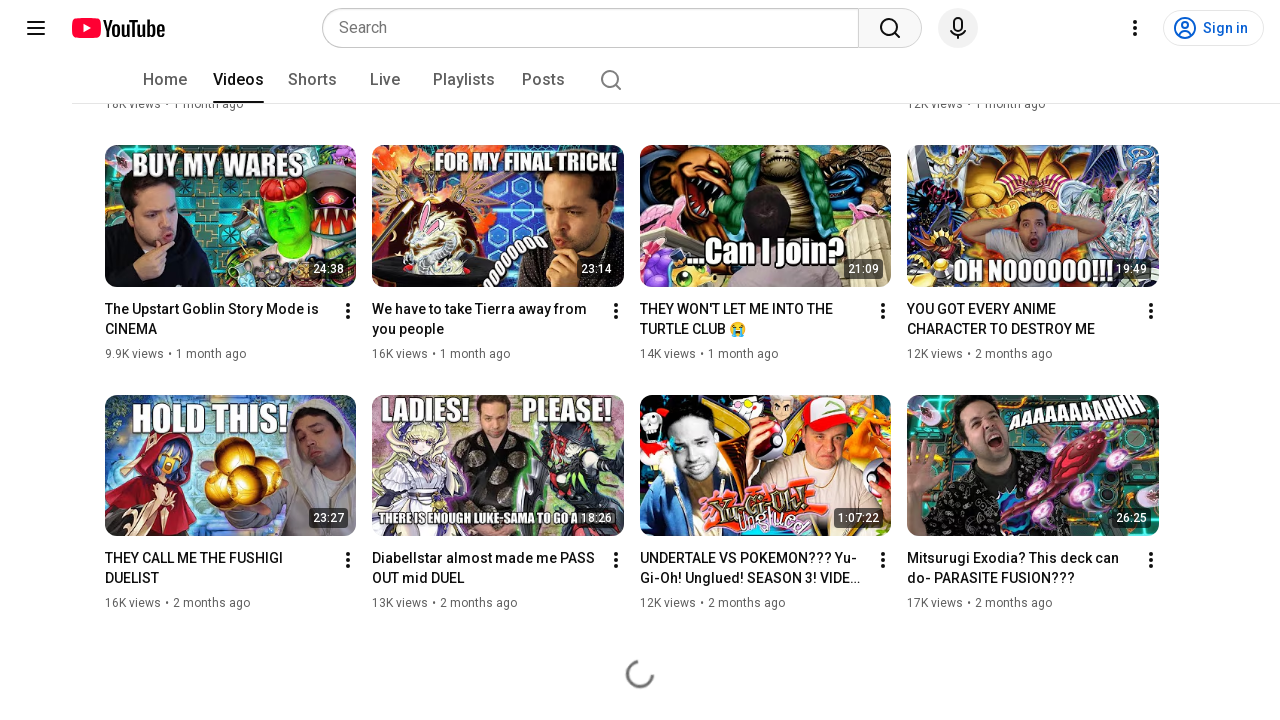

Waited 3 seconds for new content to load
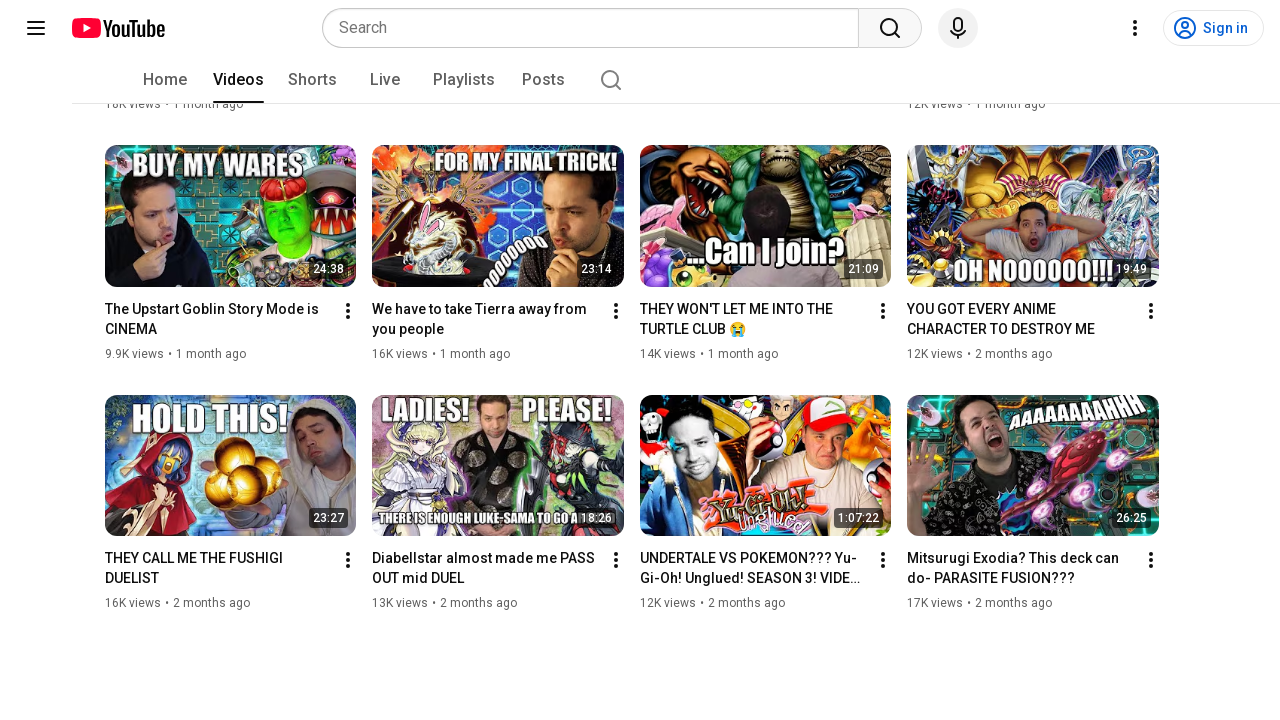

Evaluated new document scroll height
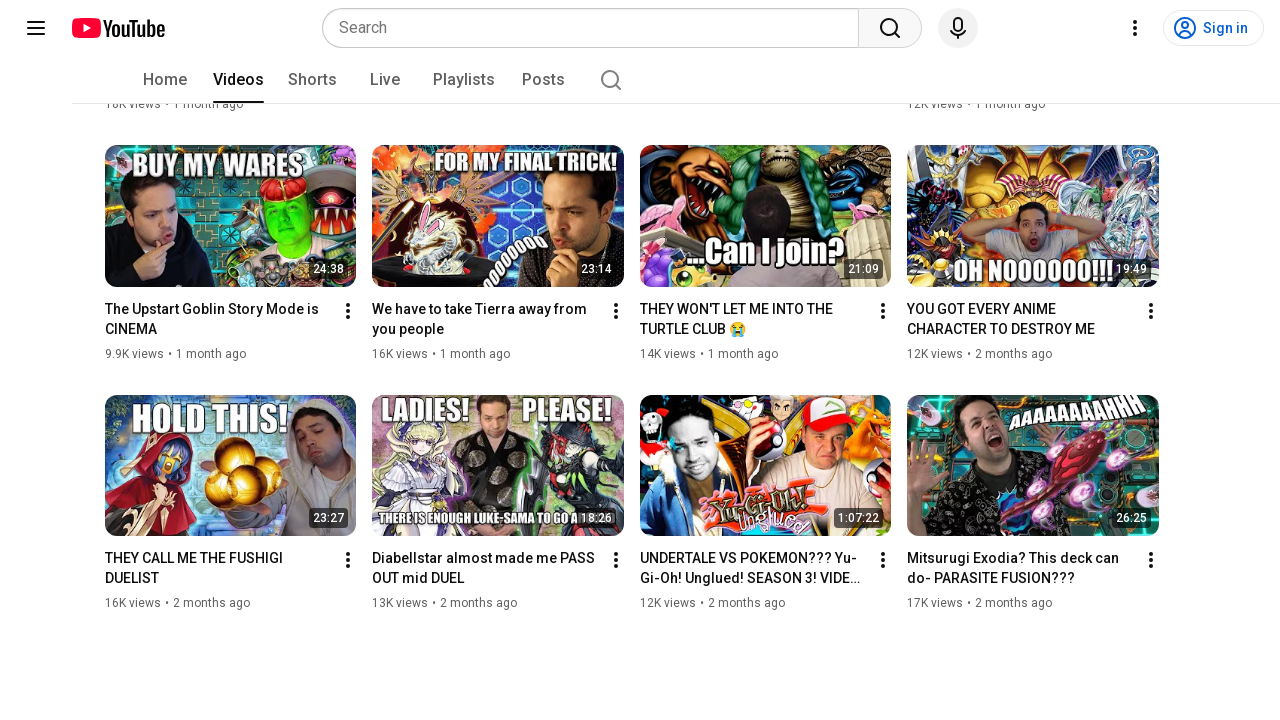

No new content loaded - scroll height unchanged, stopping infinite scroll
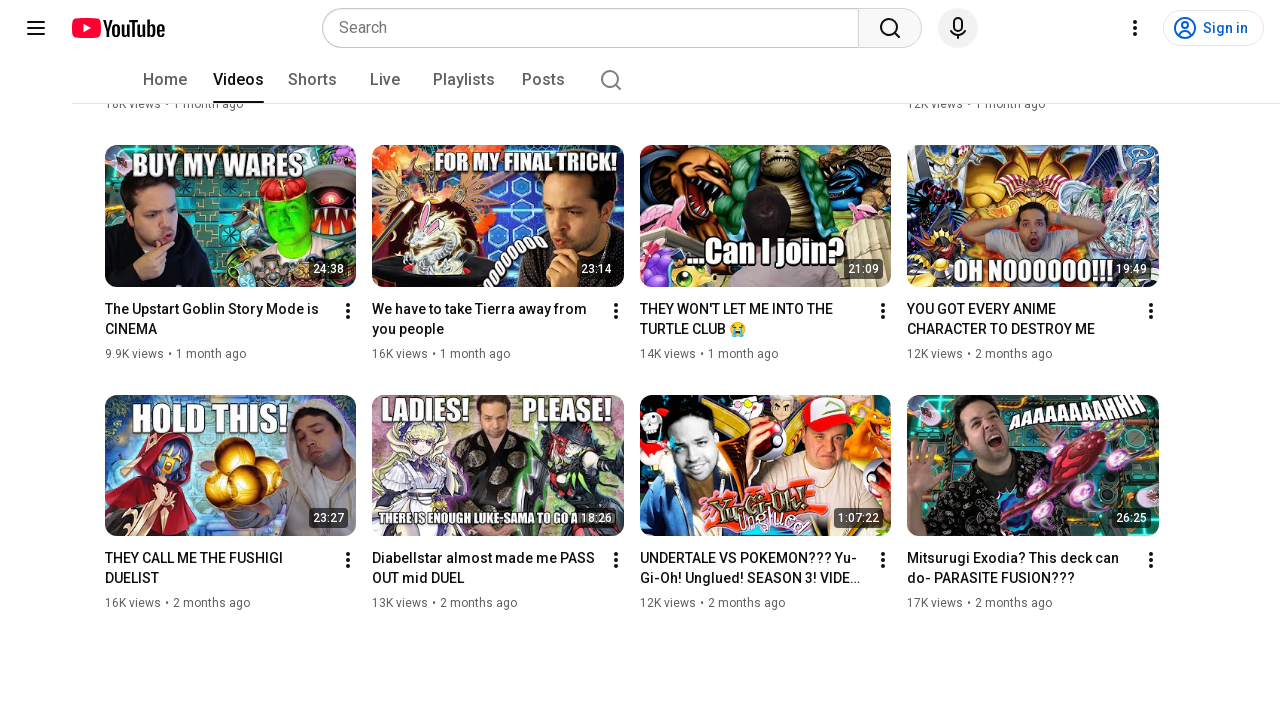

Verified video titles are present after completing infinite scroll
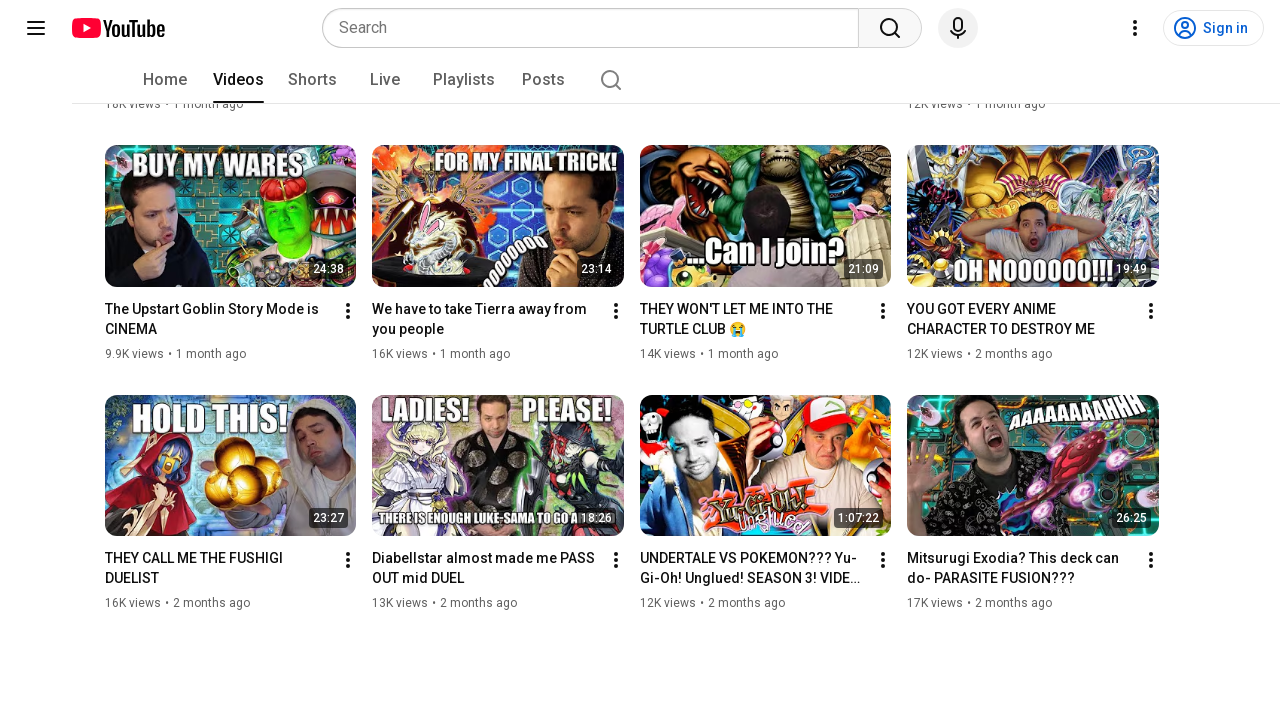

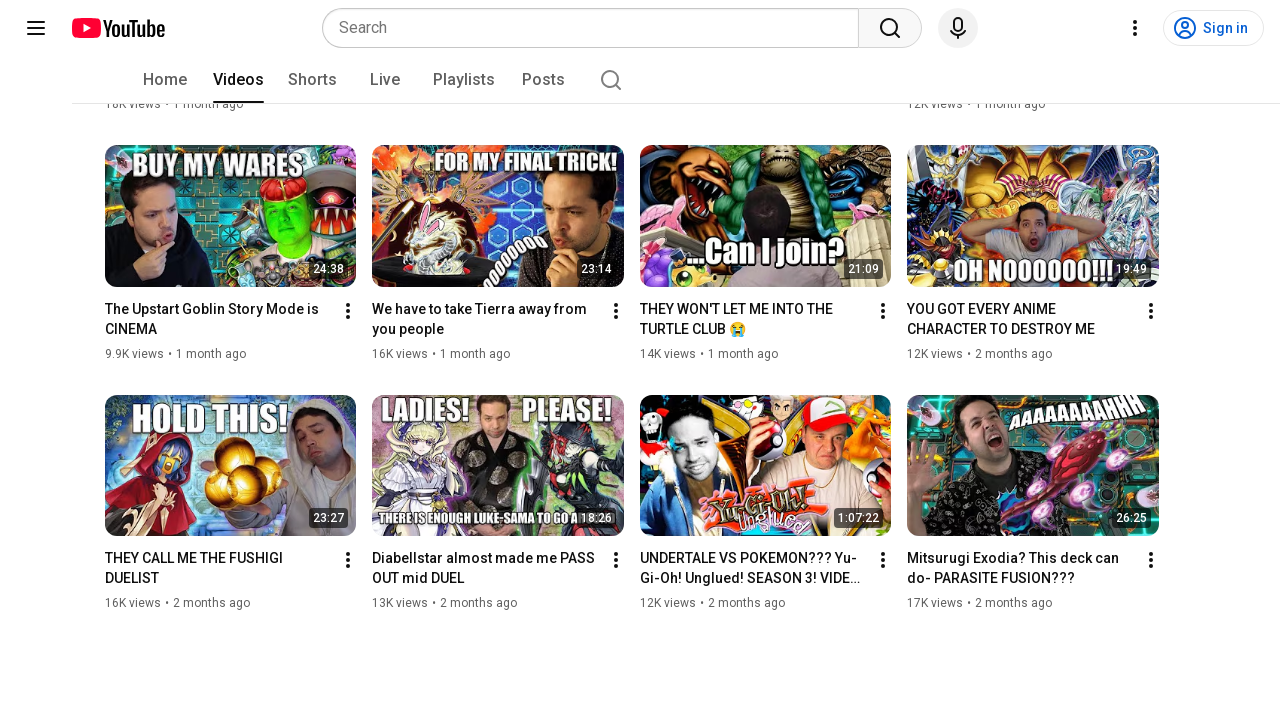